Navigates to the Green Technology Selenium course content page

Starting URL: http://greenstech.in/selenium-course-content.html

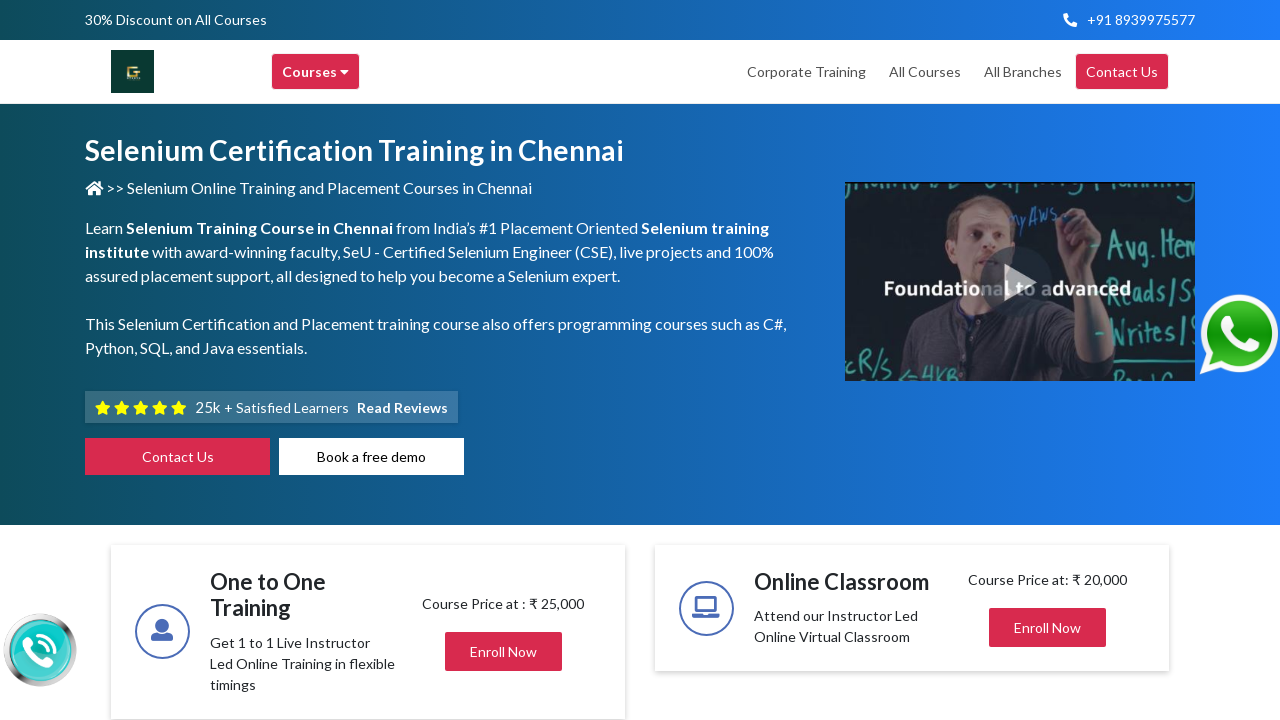

Navigated to Green Technology Selenium course content page
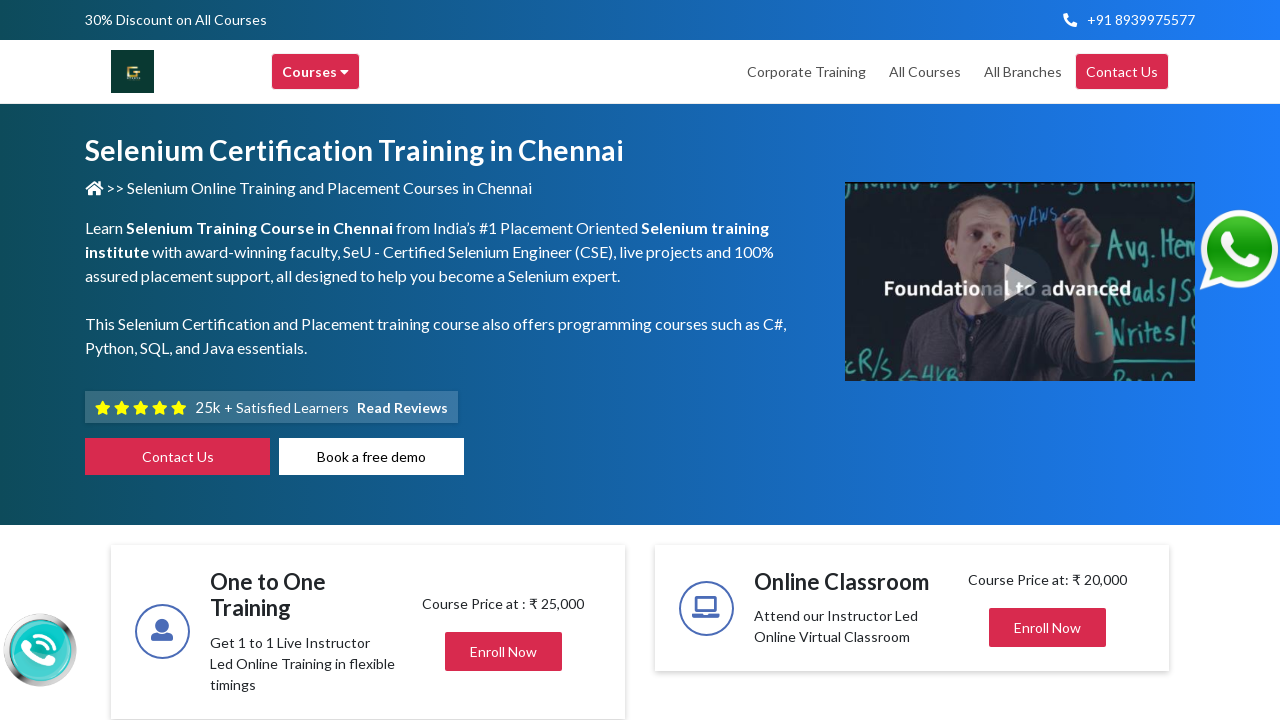

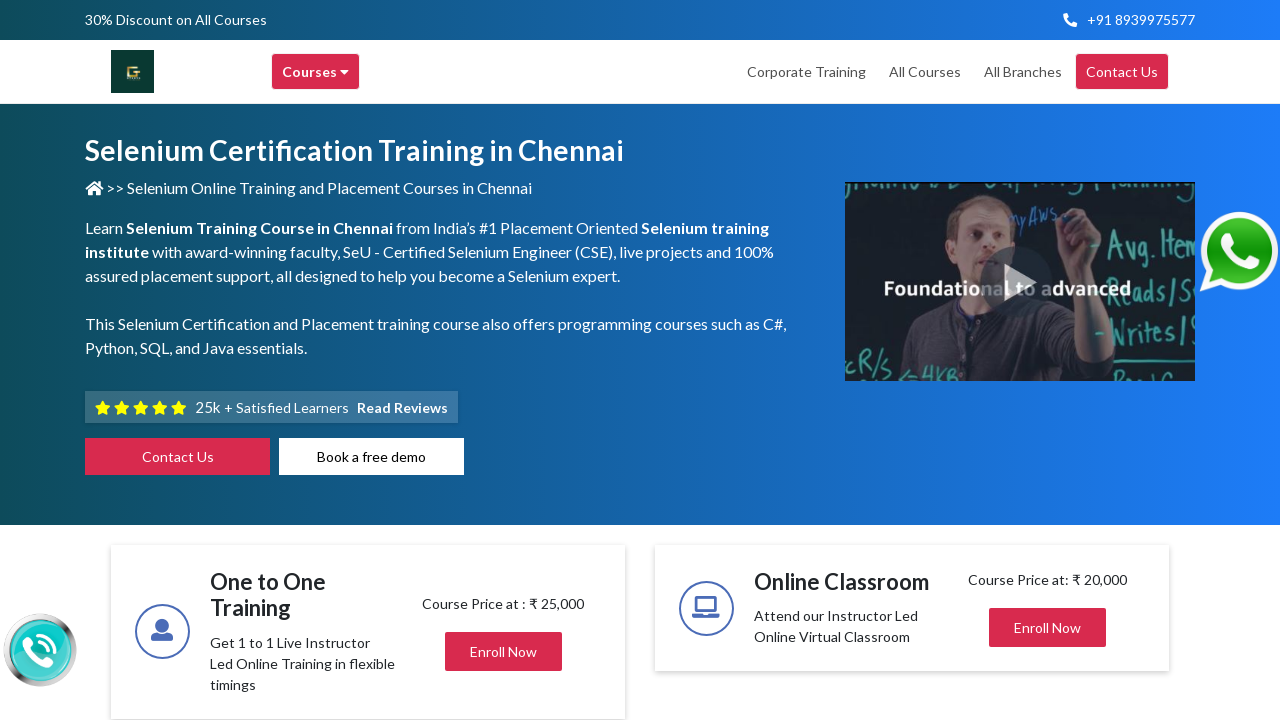